Tests scrolling functionality by scrolling down to a specific element and then back up using page up keys

Starting URL: https://practice.cydeo.com/

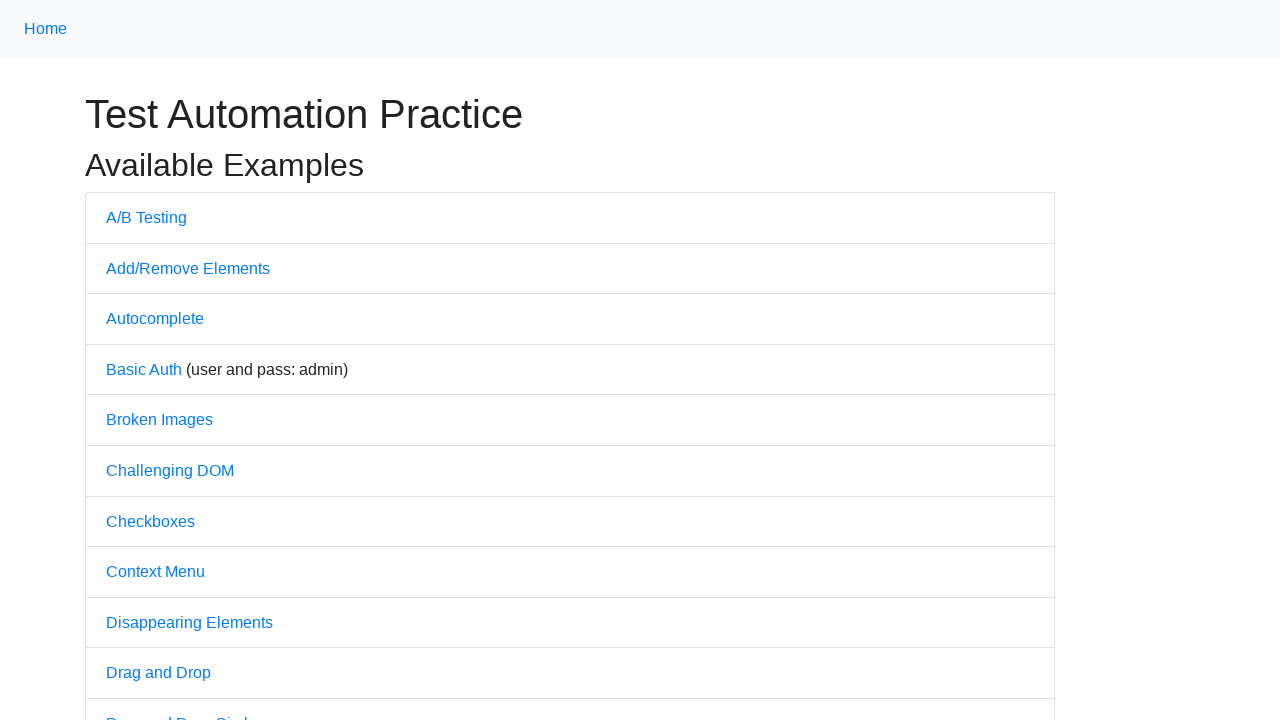

Located CYDEO link element
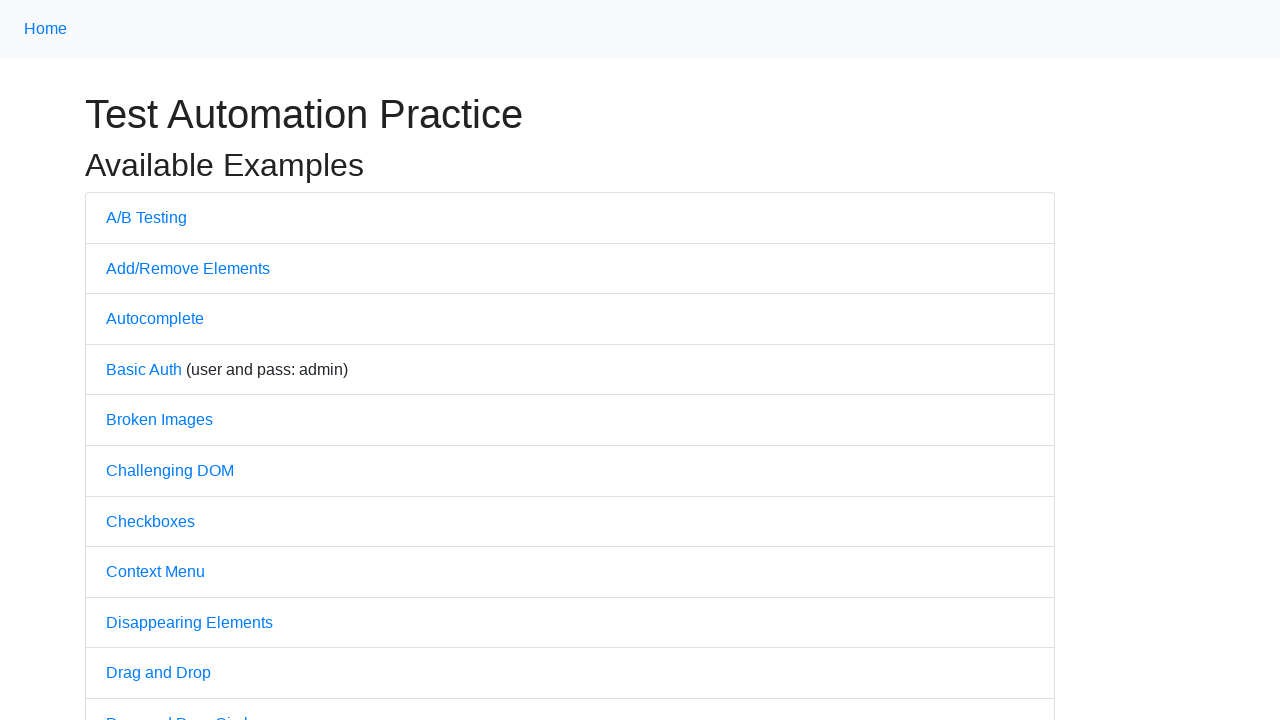

Scrolled down to CYDEO link element
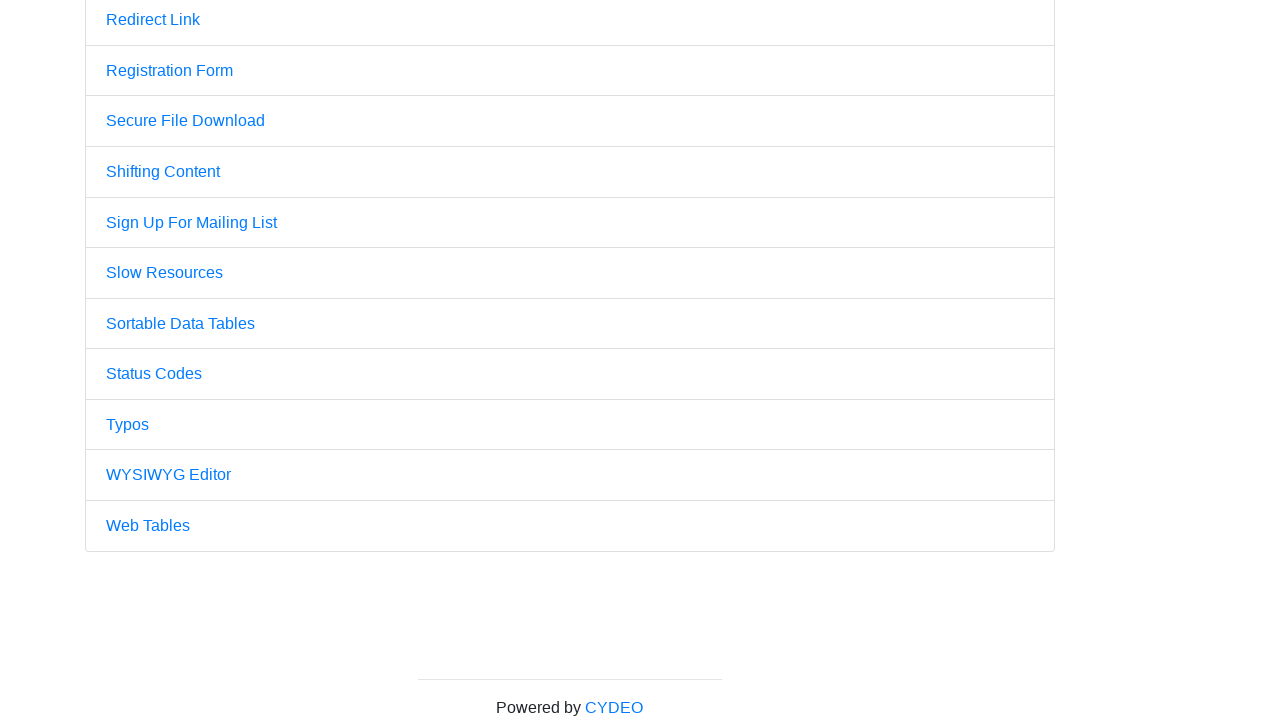

Pressed PageUp key to scroll back up
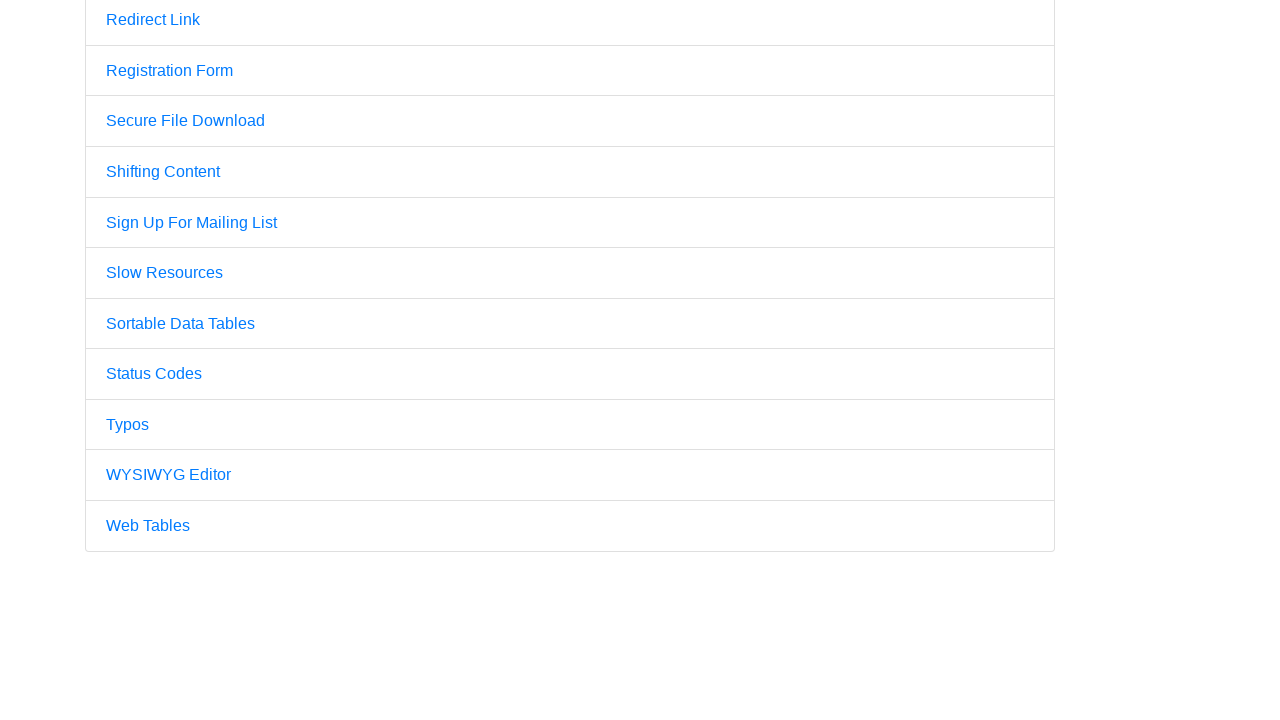

Pressed PageUp key again to continue scrolling to top
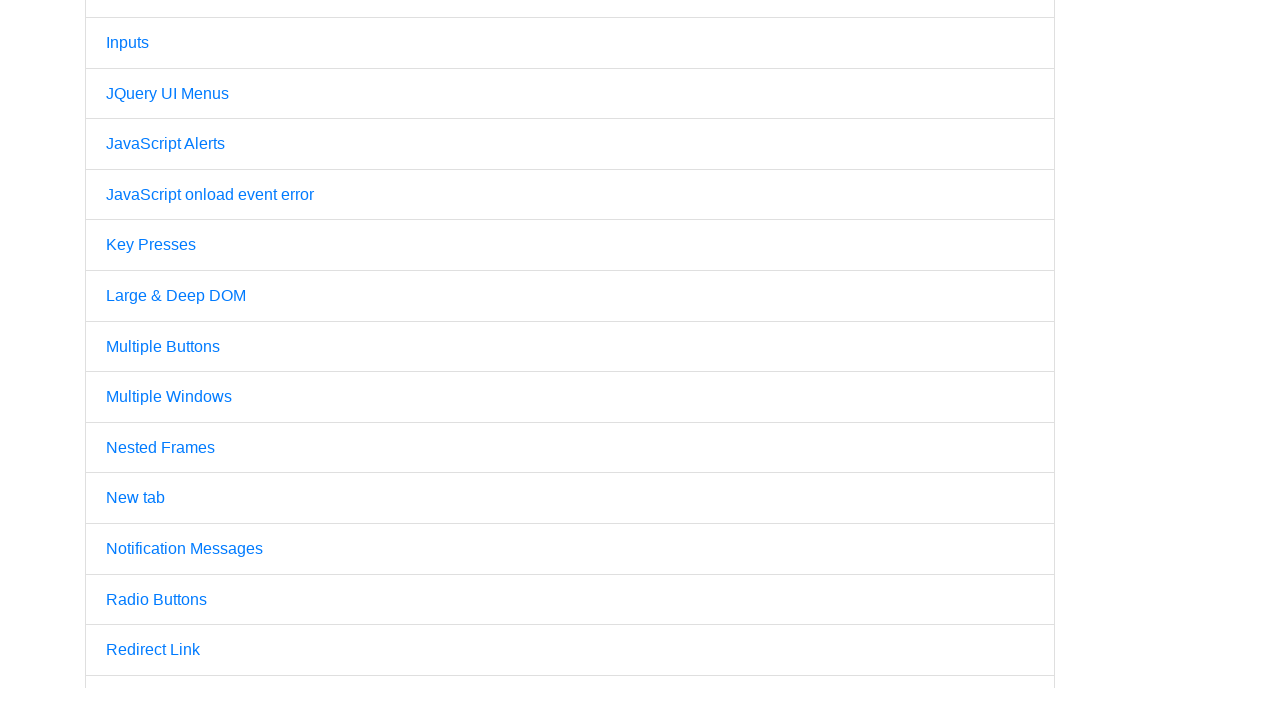

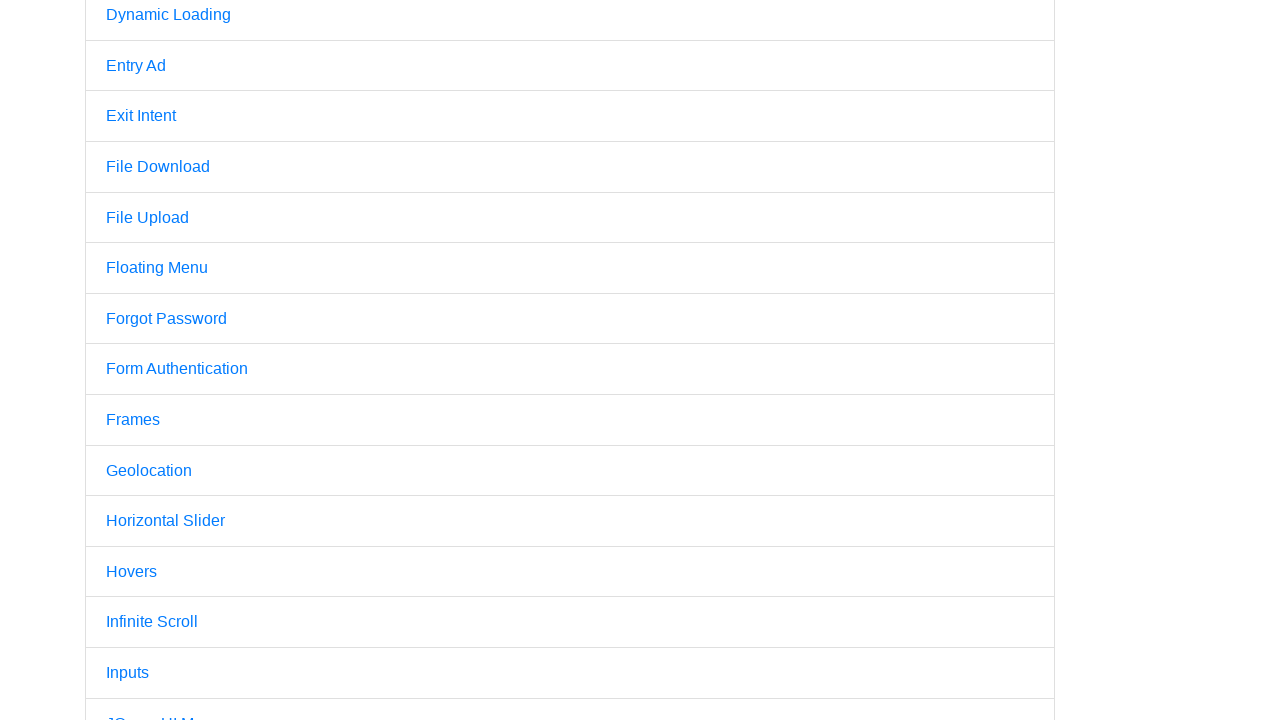